Tests radio button functionality including selecting favorite browser, testing unselectable behavior, finding default selections, and checking age group selection

Starting URL: https://leafground.com/radio.xhtml

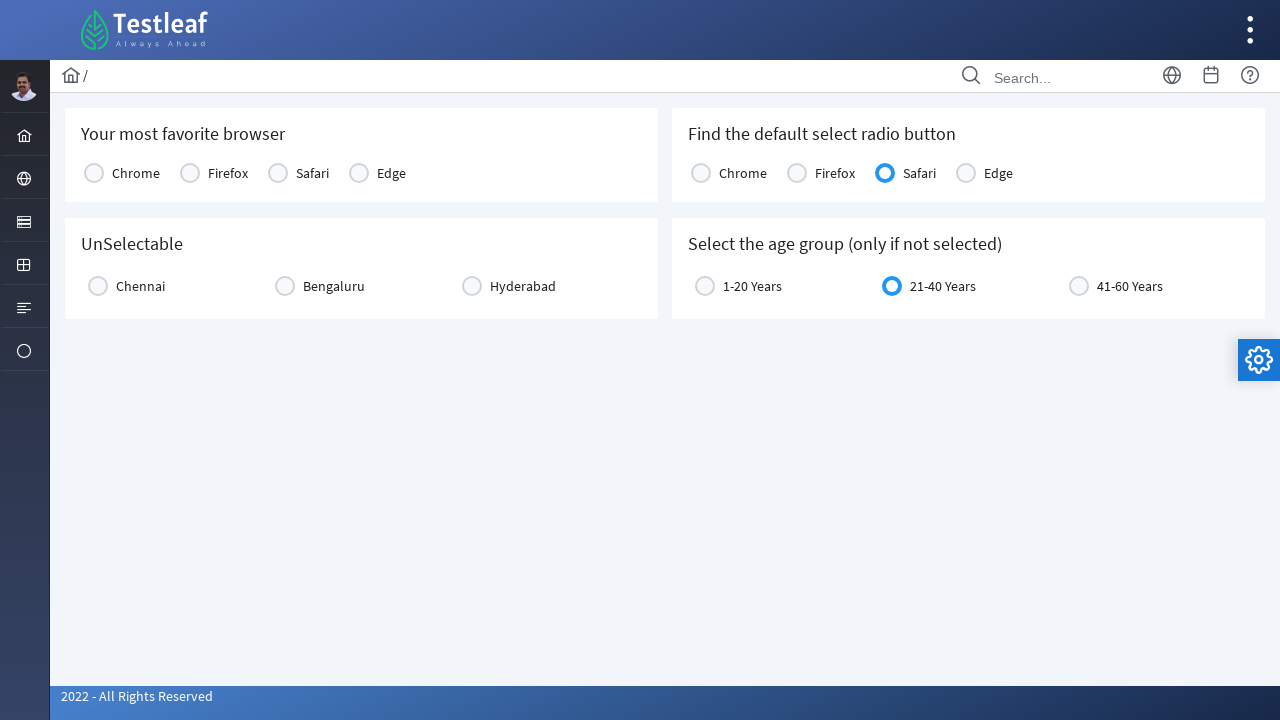

Clicked first radio button to select favorite browser in console1 table at (94, 173) on xpath=//table[@id='j_idt87:console1']//div
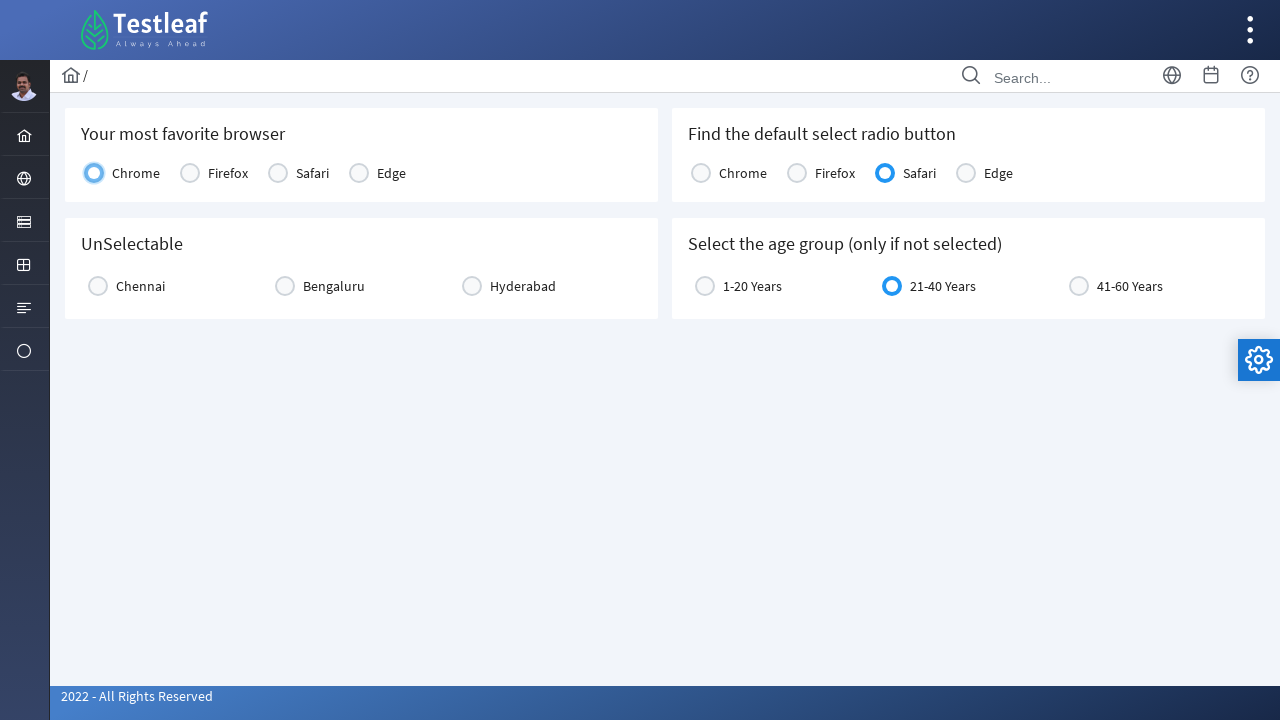

Clicked Bengaluru radio button (first click) at (334, 286) on //label[text()='Bengaluru']
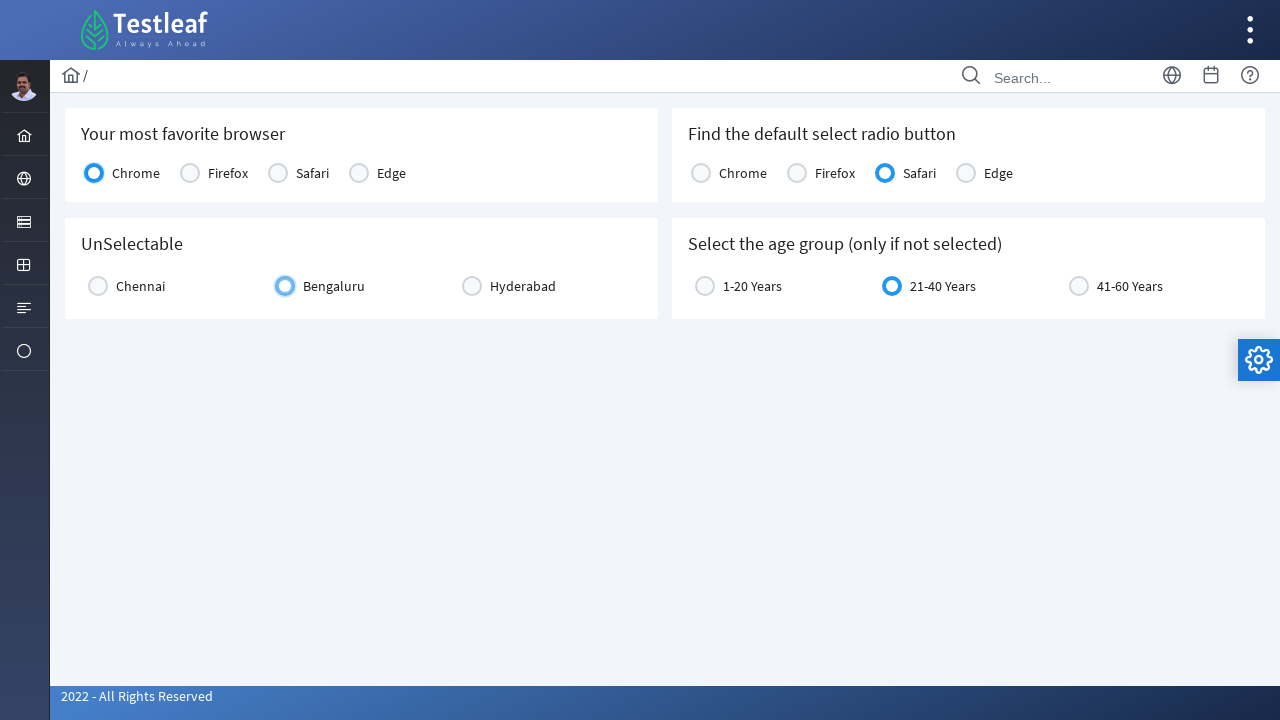

Waited 2 seconds after first Bengaluru click
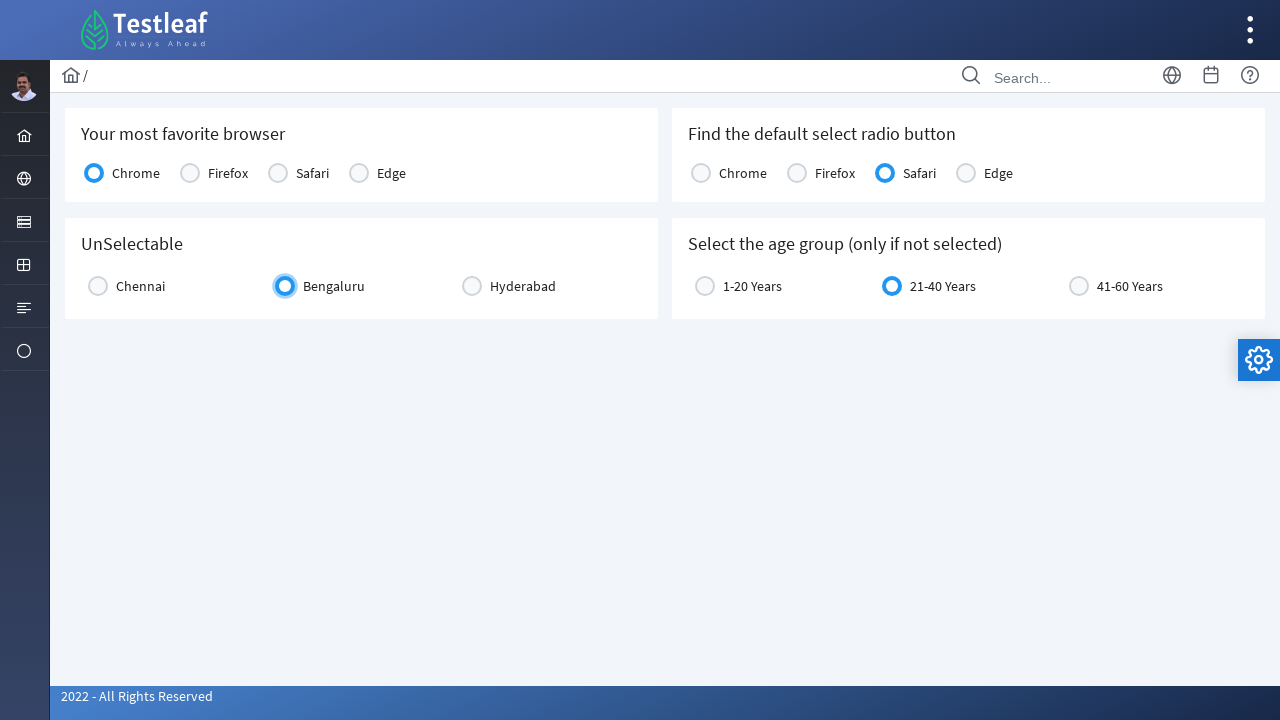

Clicked Bengaluru radio button (second click) at (334, 286) on //label[text()='Bengaluru']
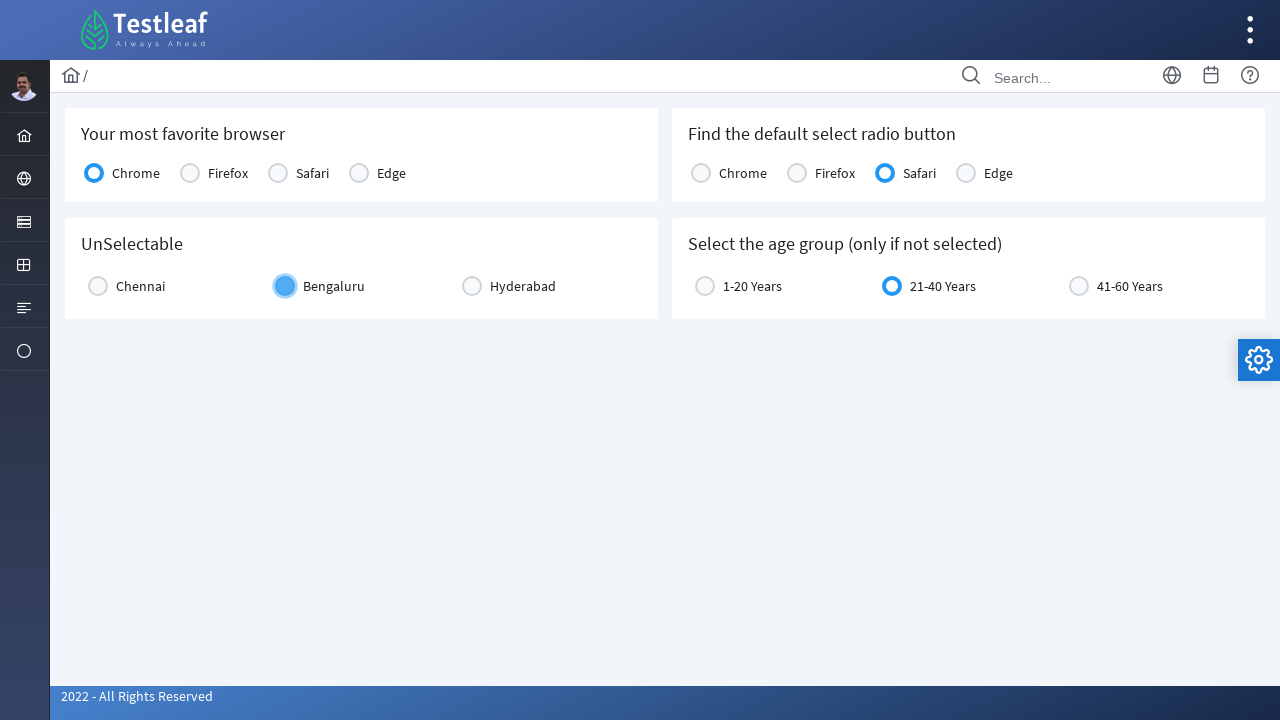

Waited 1 second after second Bengaluru click
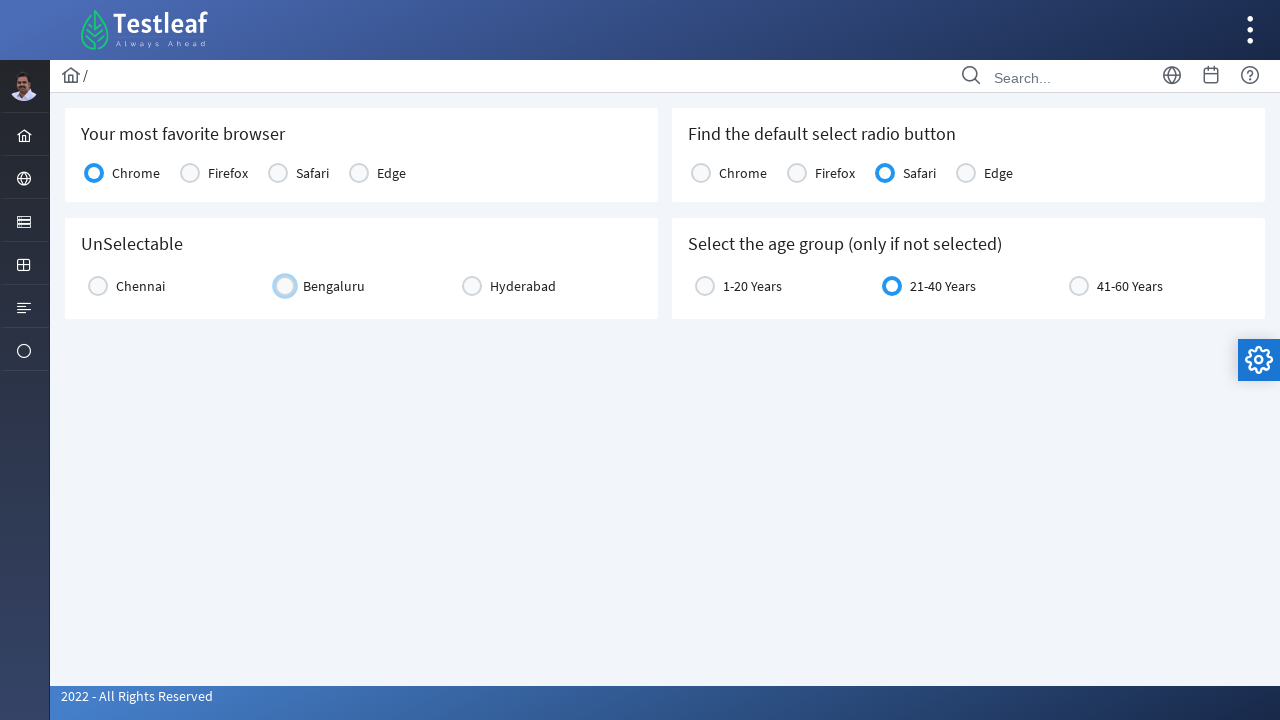

Checked if Bengaluru radio button is selected after second click
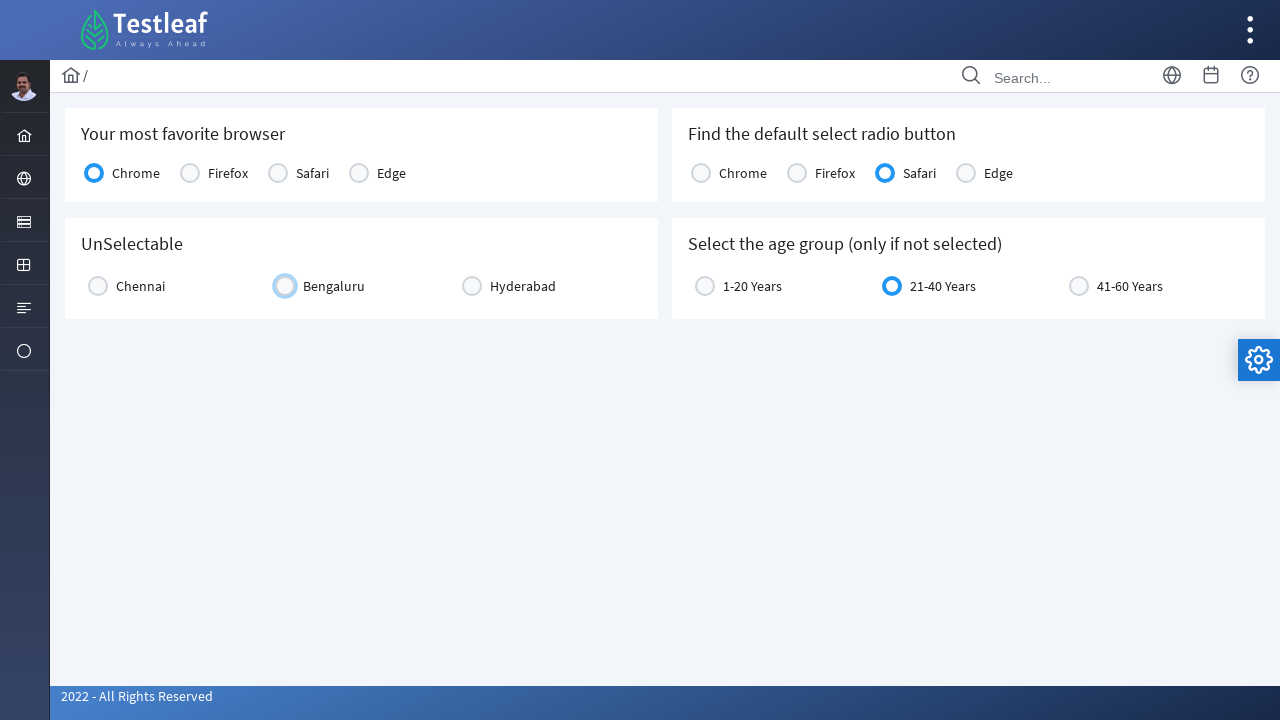

Located Safari radio button in console2 table
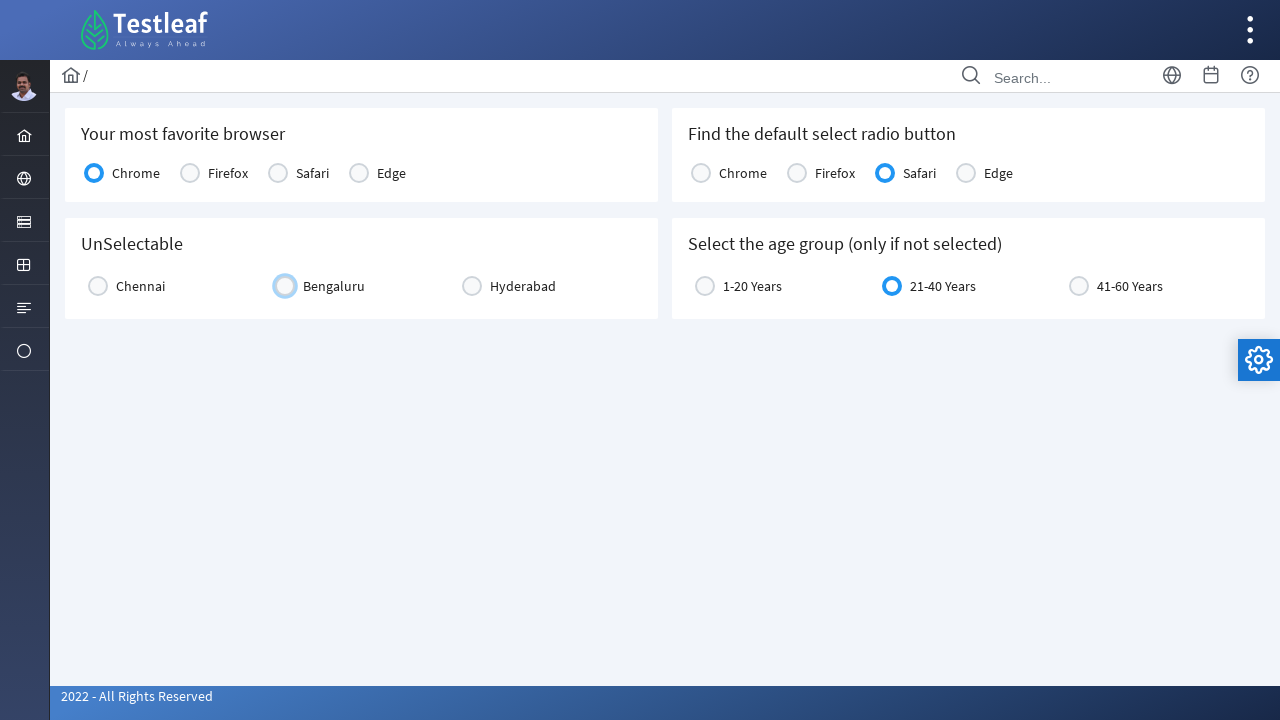

Checked if Safari is the default browser selection
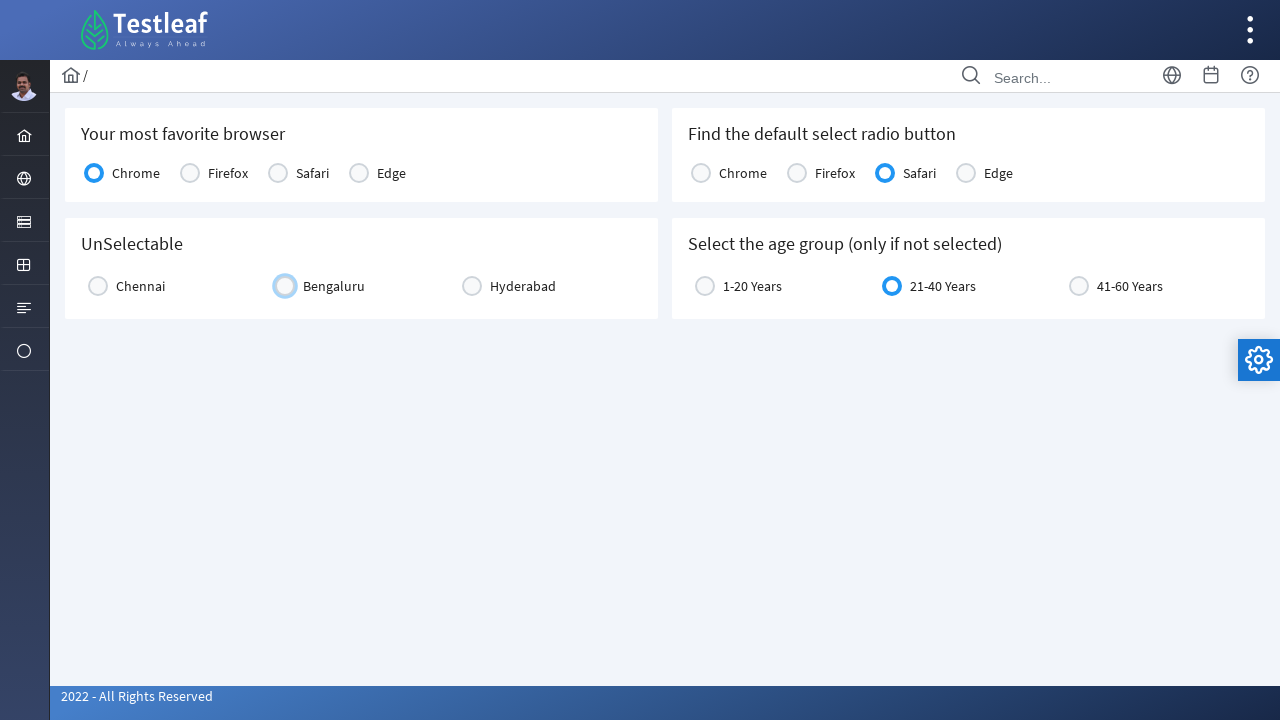

Located age group radio button (21-40 years)
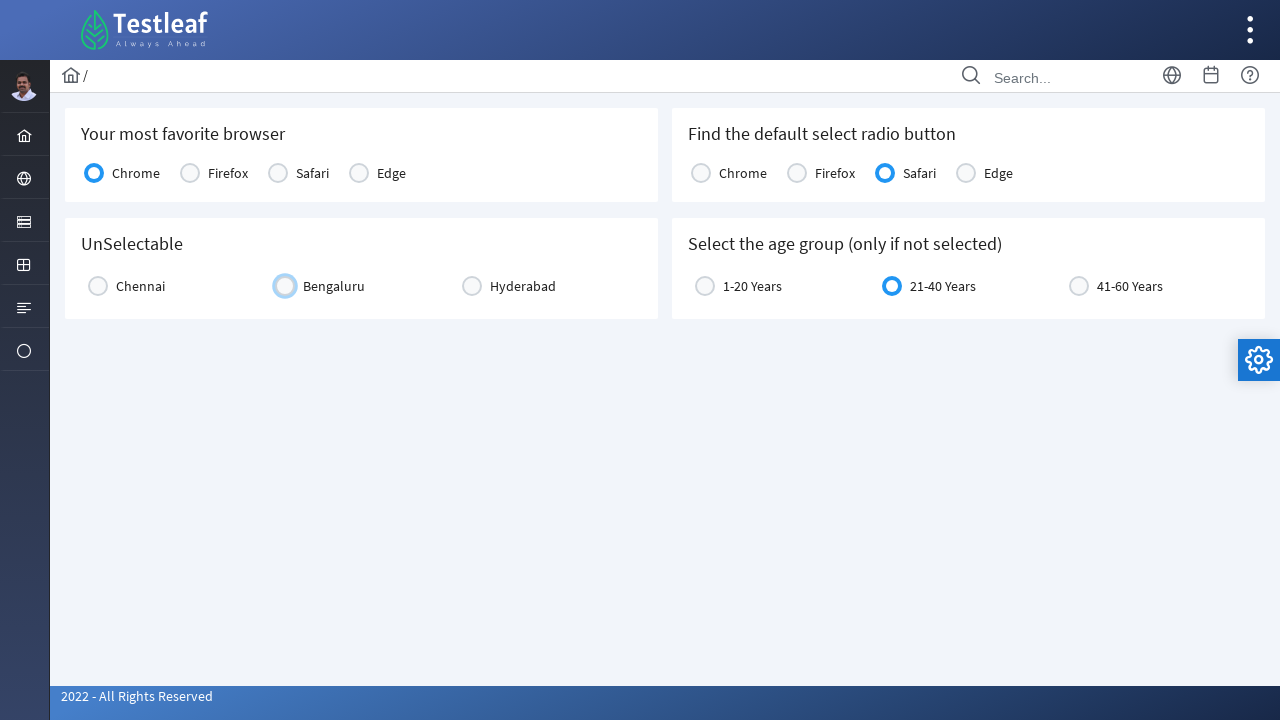

Checked if age group 21-40 years is the default selection
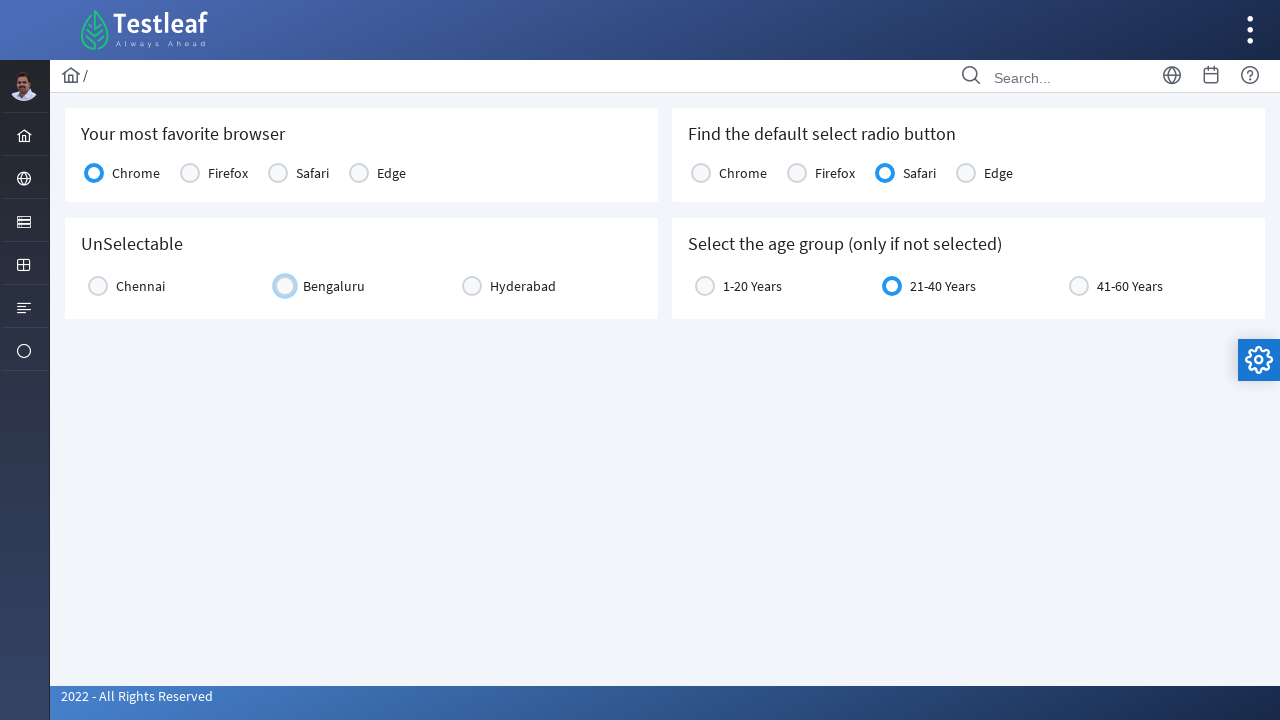

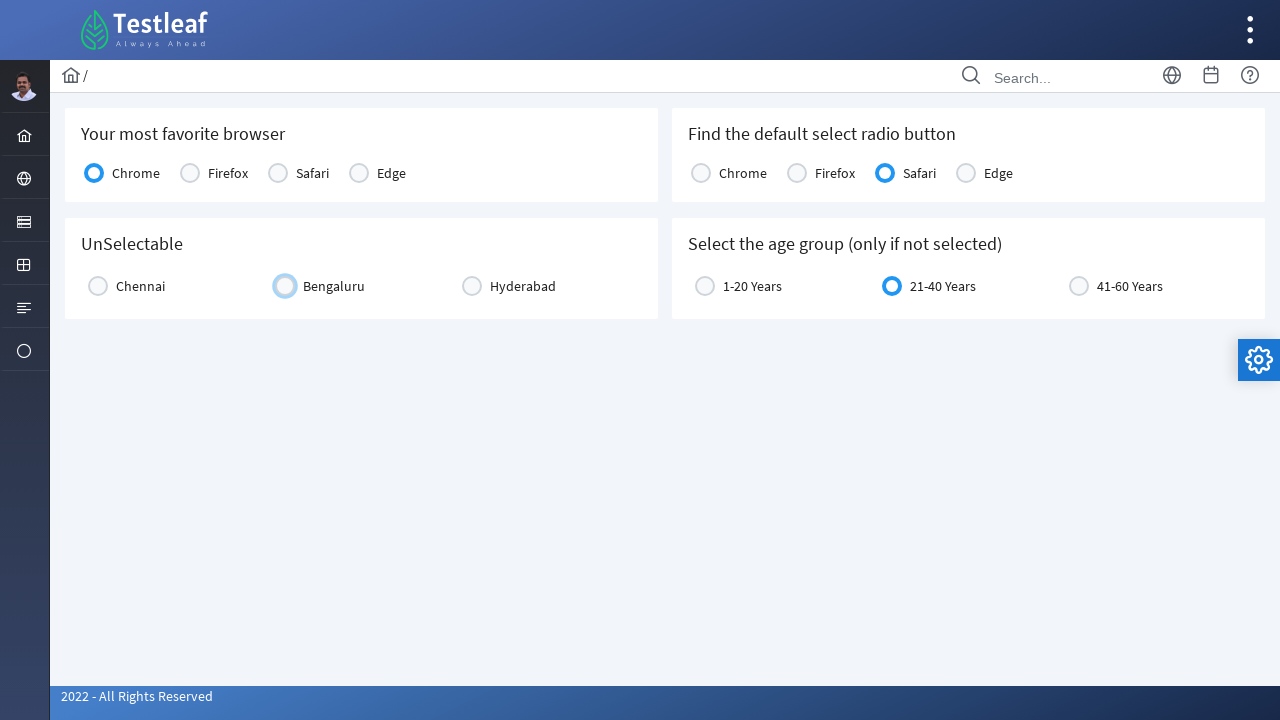